Navigates to the Shifting Content section, clicks on the Menu Element example, and verifies that menu elements are present on the page.

Starting URL: https://the-internet.herokuapp.com/

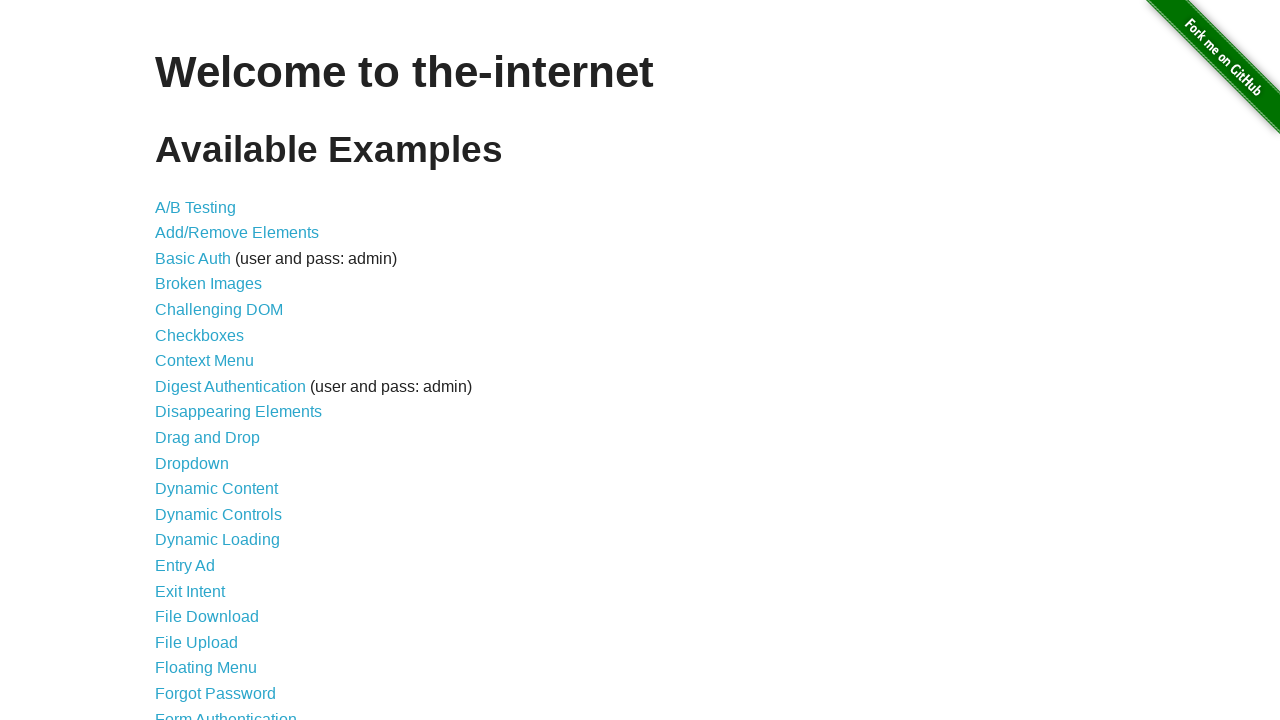

Clicked on 'Shifting Content' link at (212, 523) on a:text('Shifting Content')
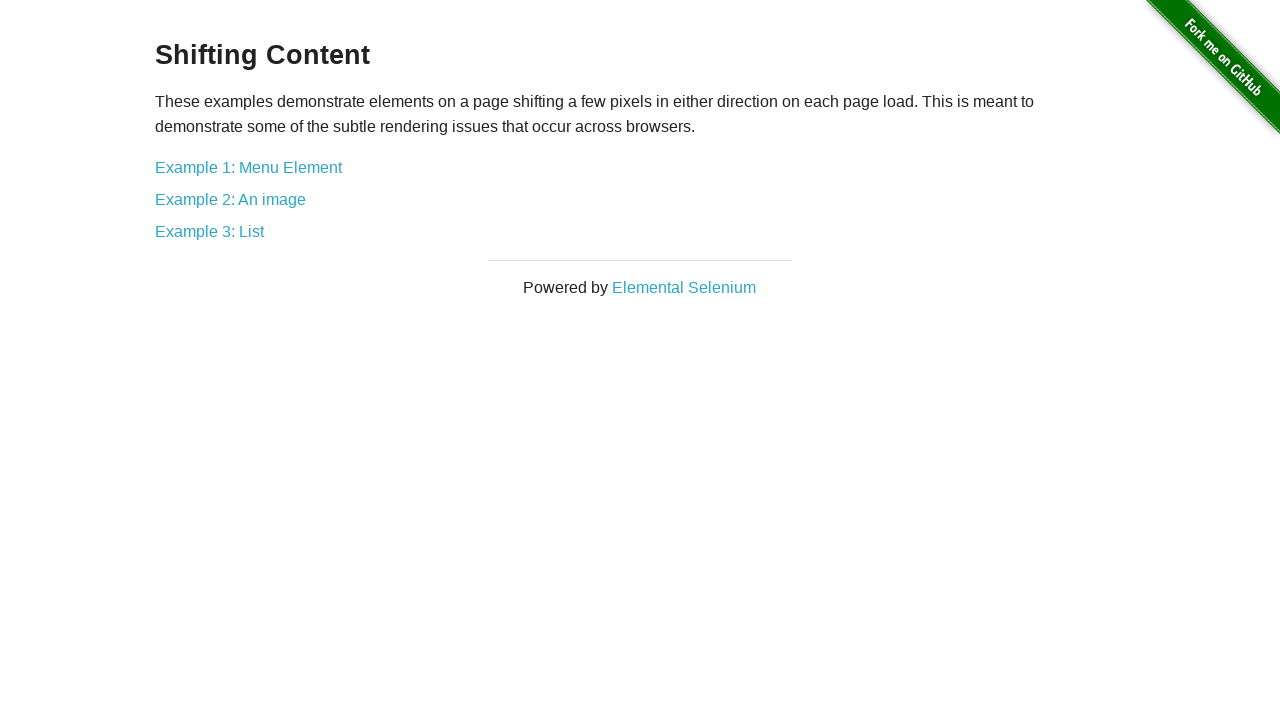

Clicked on 'Example 1: Menu Element' link at (248, 167) on a:text('Example 1: Menu Element')
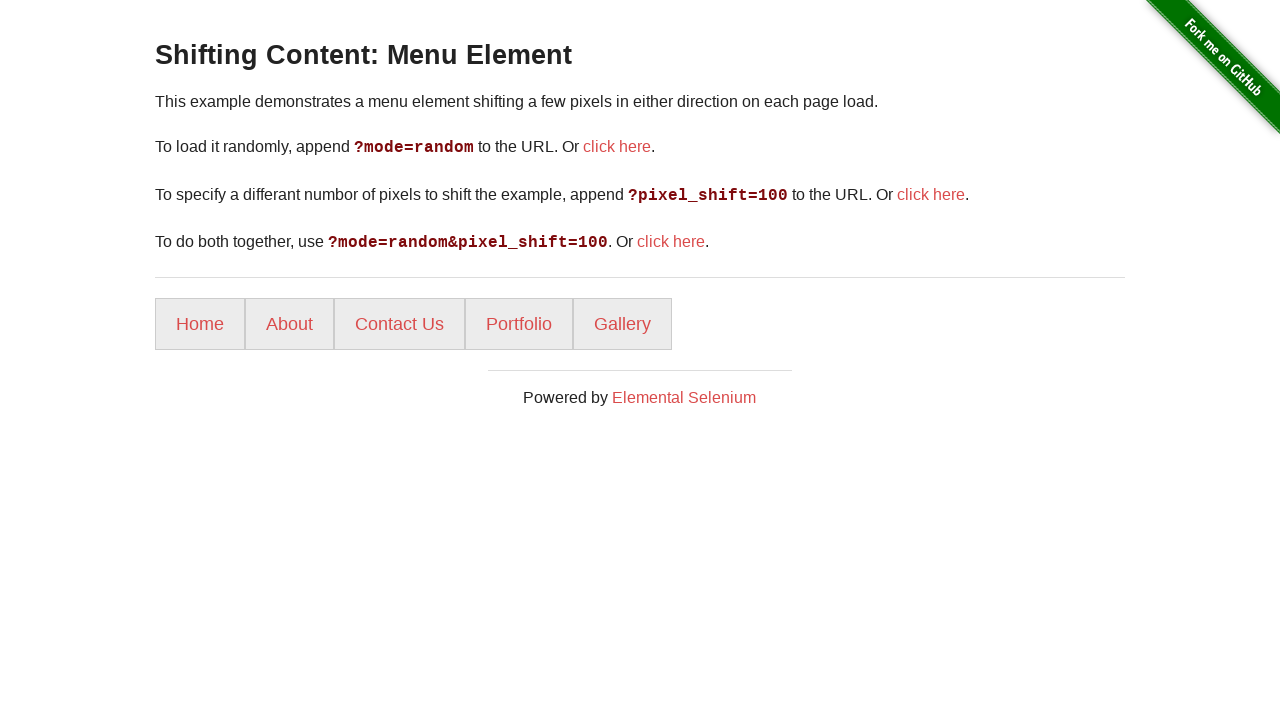

Waited for menu elements to load
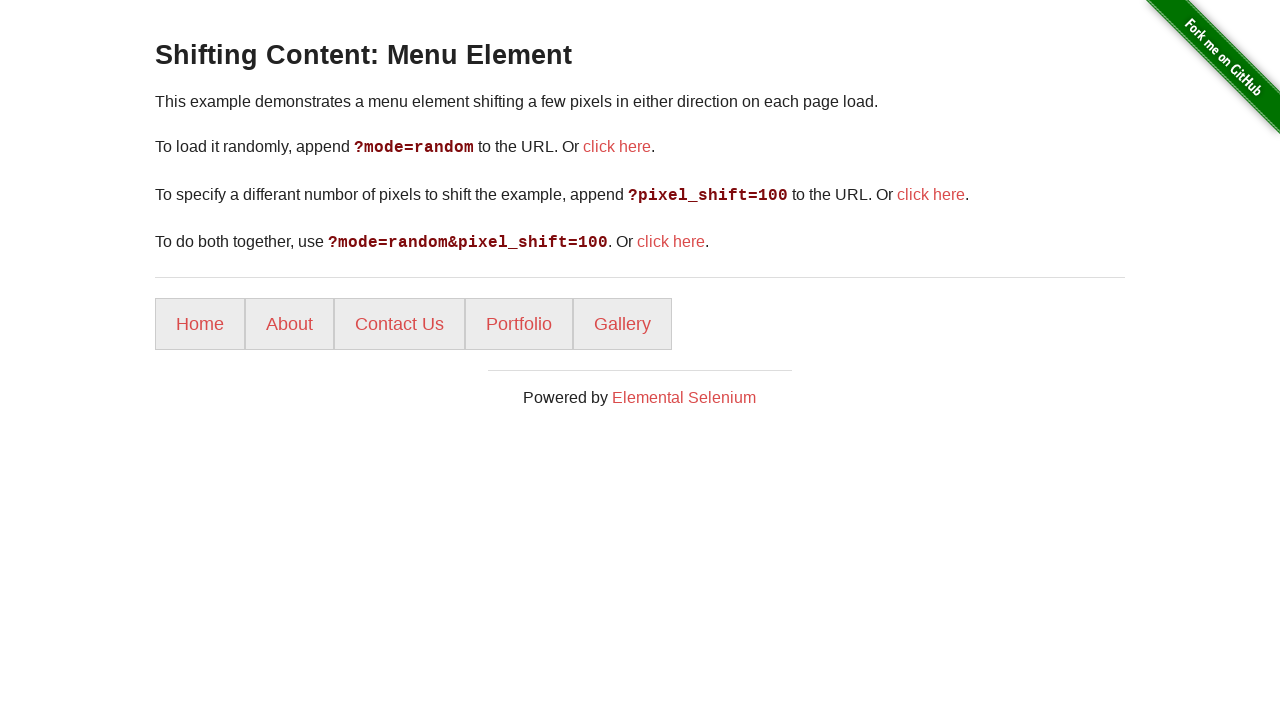

Located 5 menu elements on the page
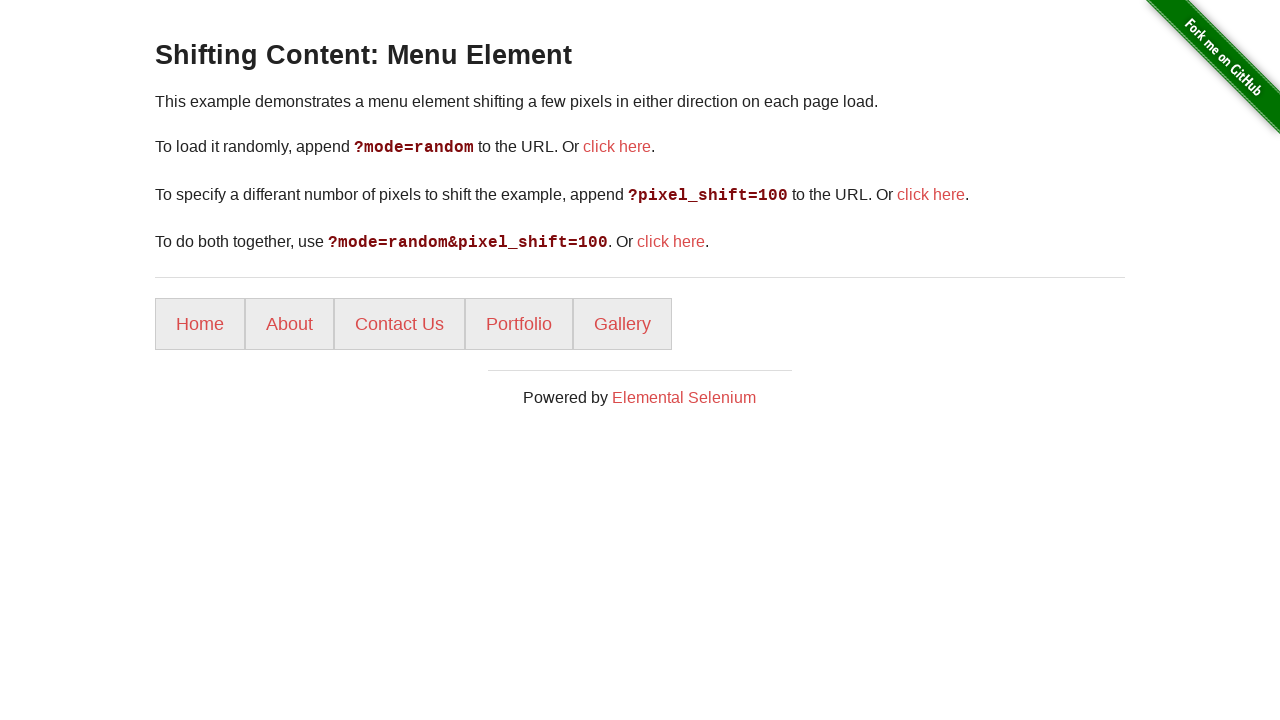

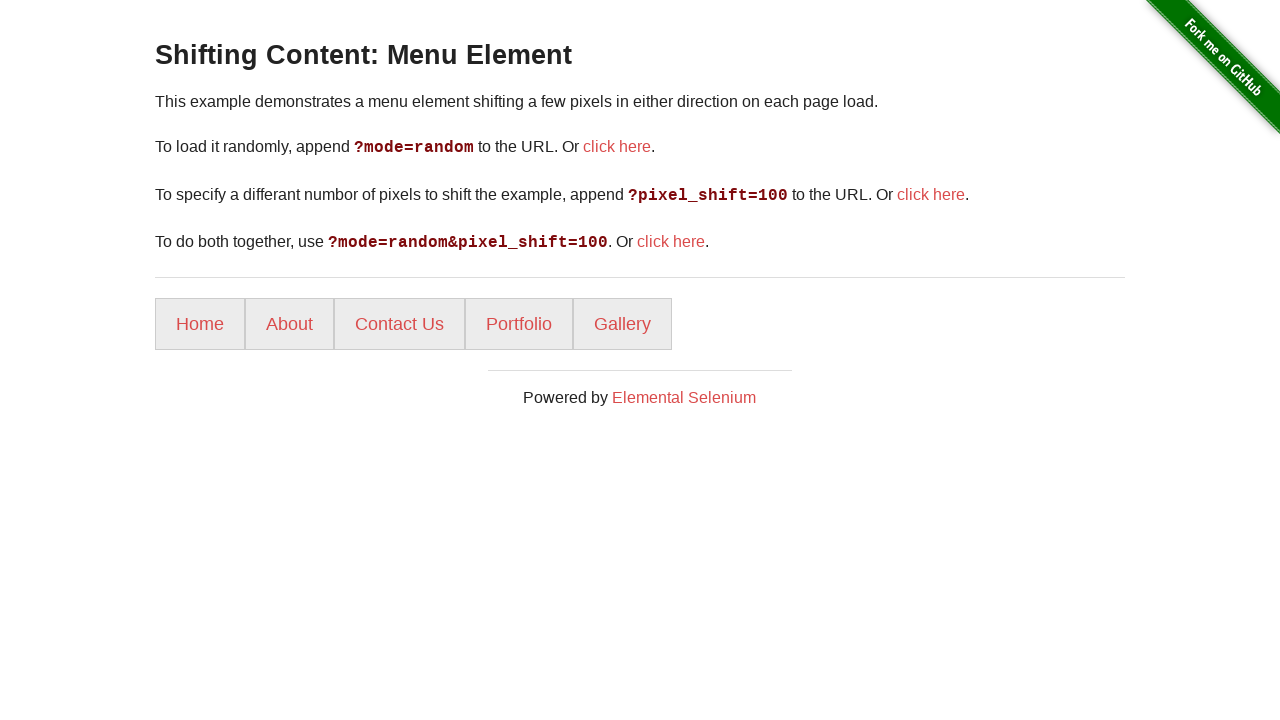